Changes the Steam website language by clicking language dropdown and selecting a language option

Starting URL: https://store.steampowered.com

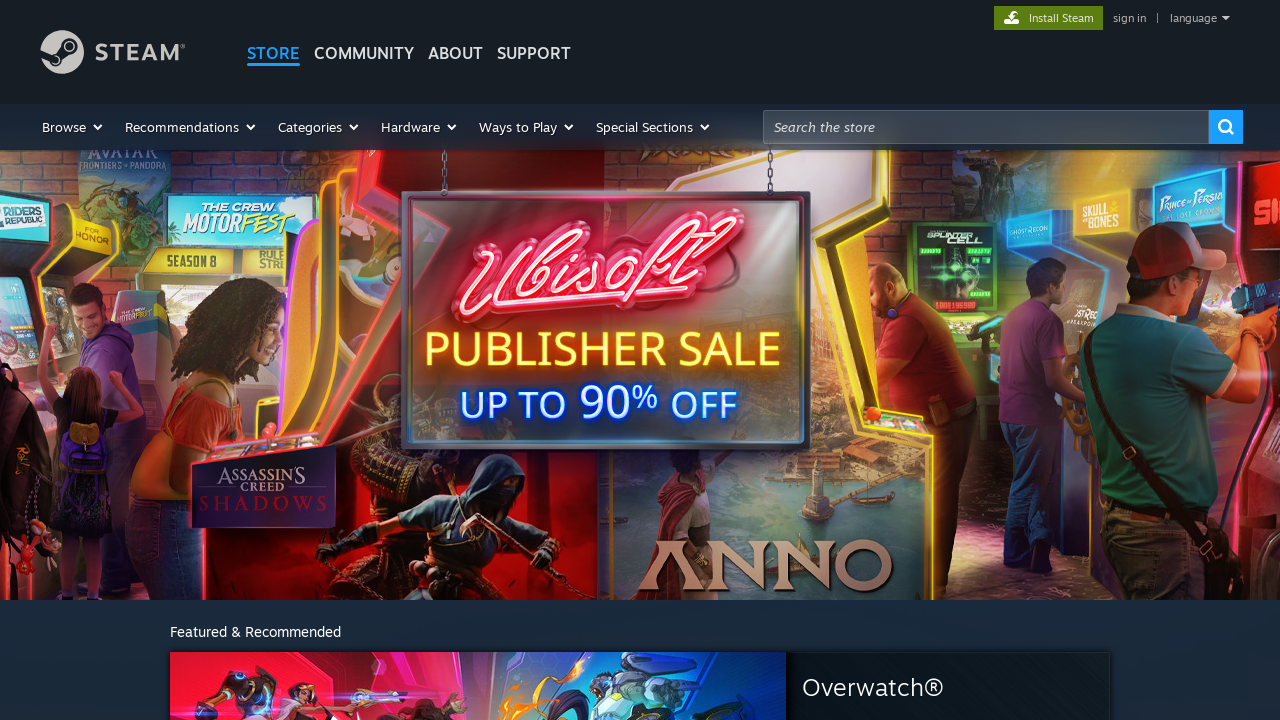

Clicked language dropdown menu at (1194, 18) on #language_pulldown
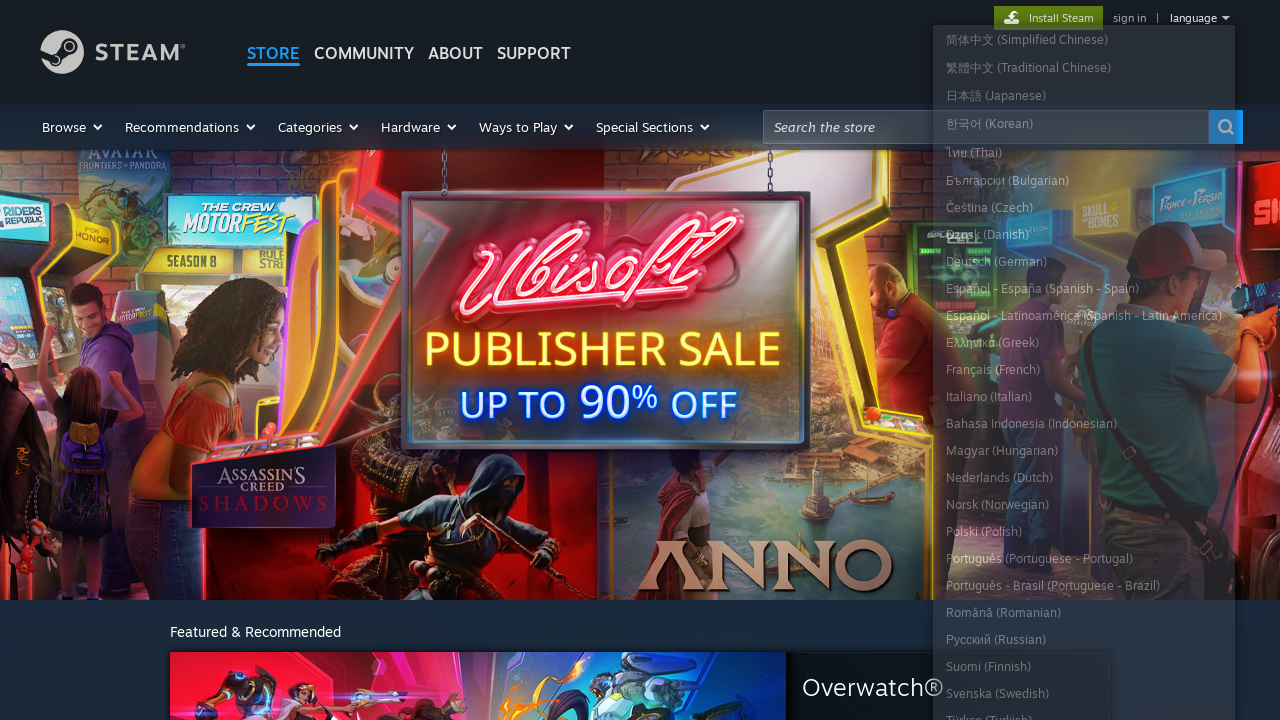

Selected French language option at (1084, 370) on xpath=//div/a[@href='?l=french']
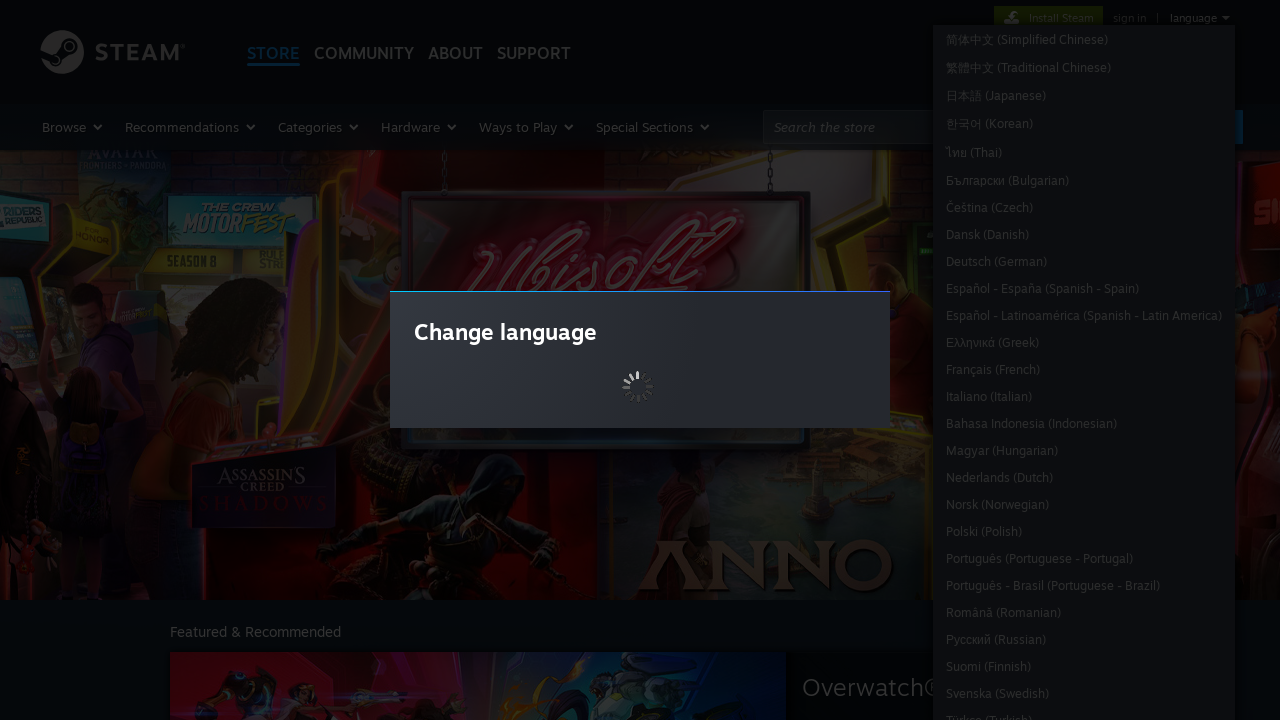

Page reloaded with new language setting
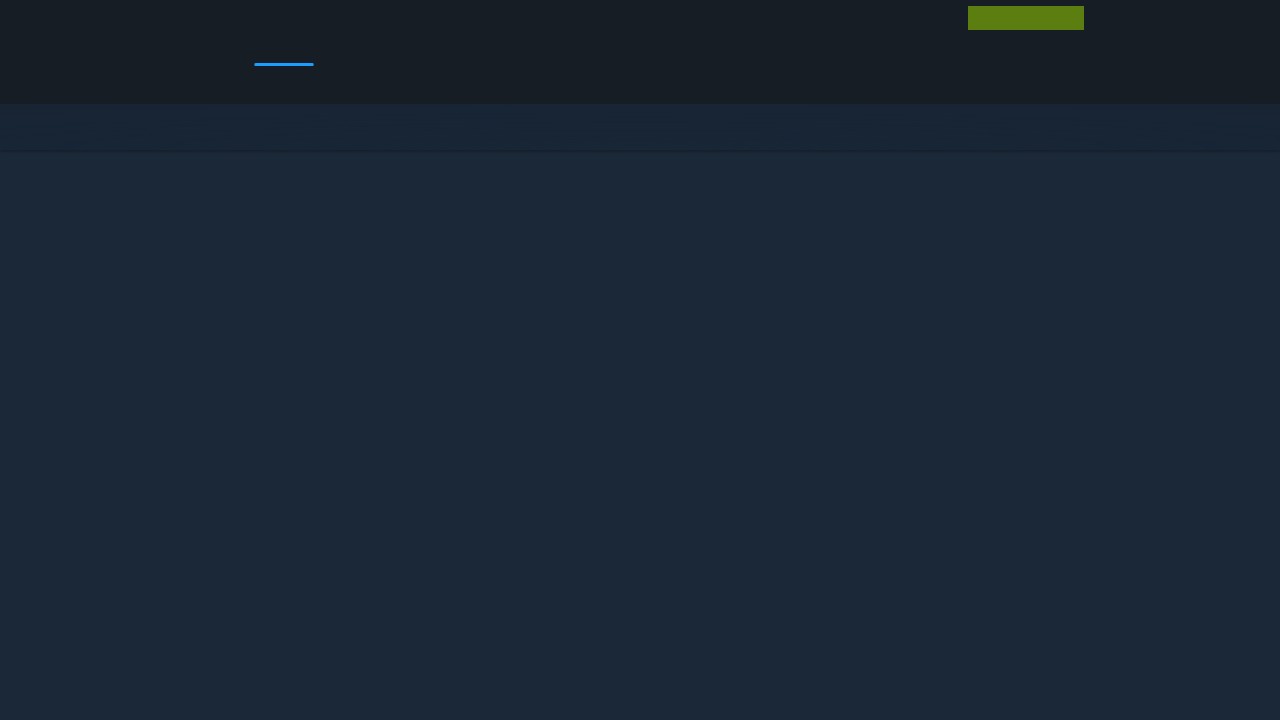

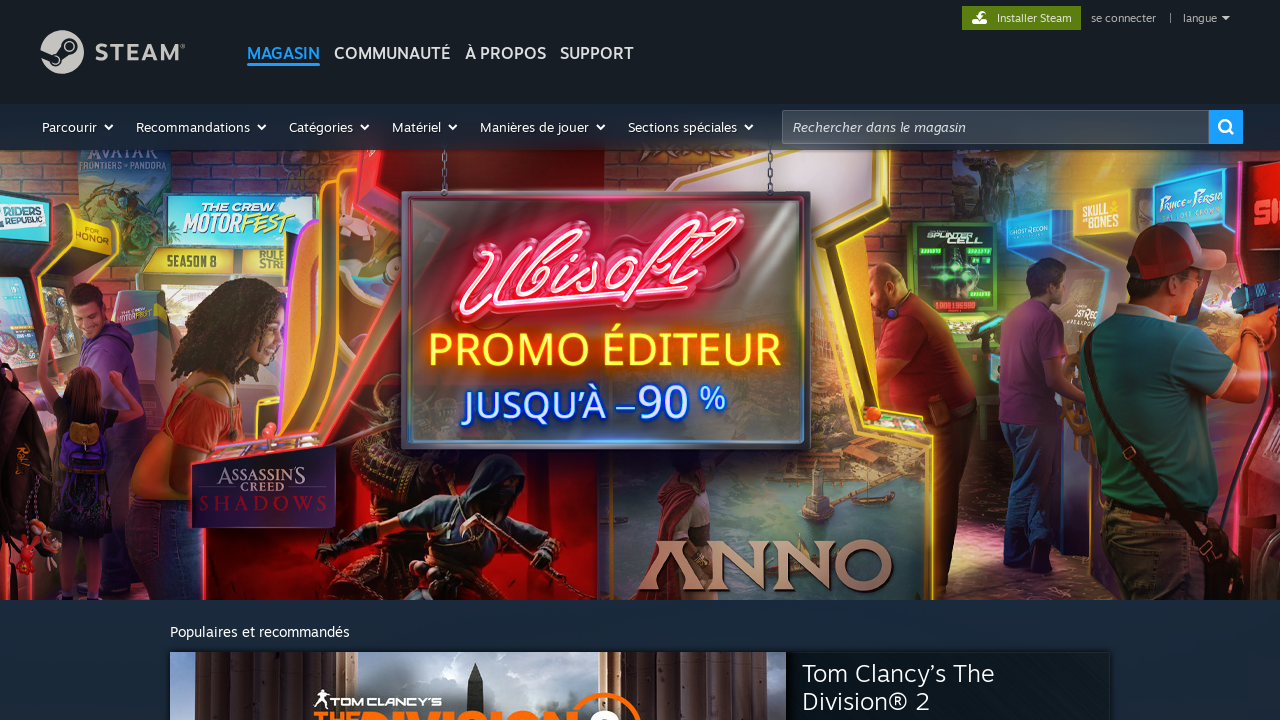